Clicks a button with dynamic ID and verifies that a hidden element appears after 3 seconds

Starting URL: https://thefreerangetester.github.io/sandbox-automation-testing/

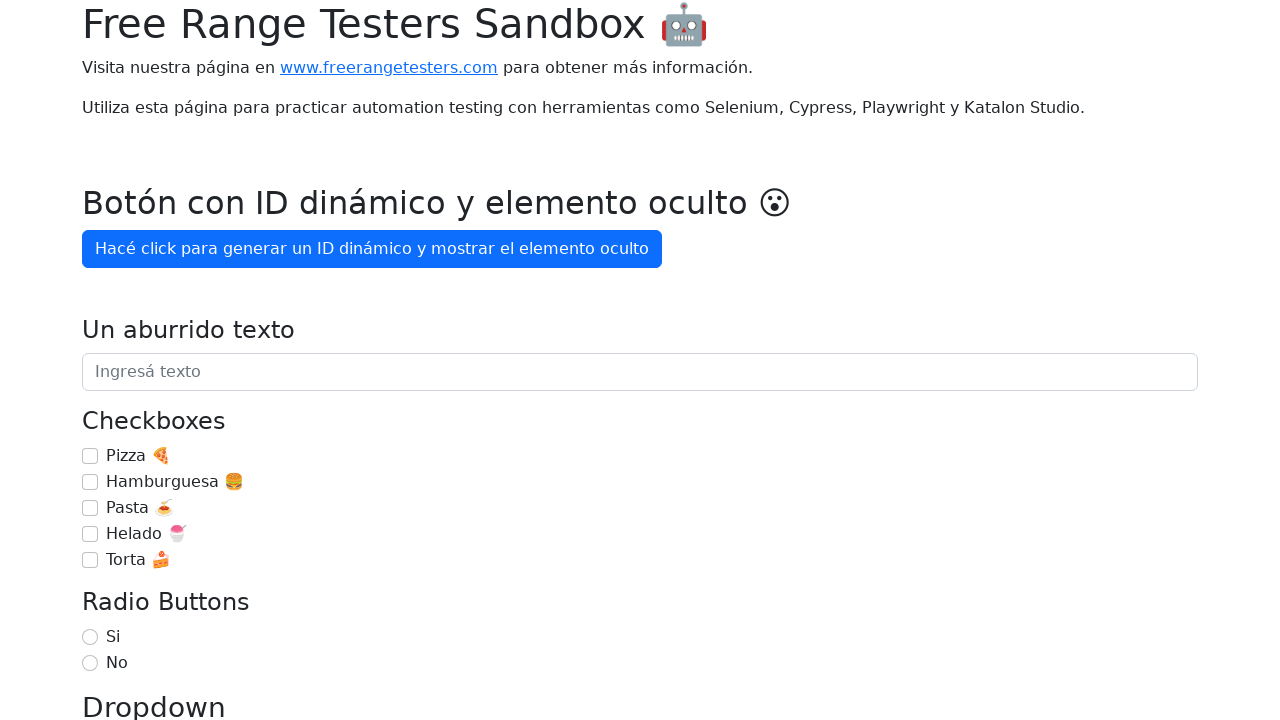

Navigated to the sandbox automation testing page
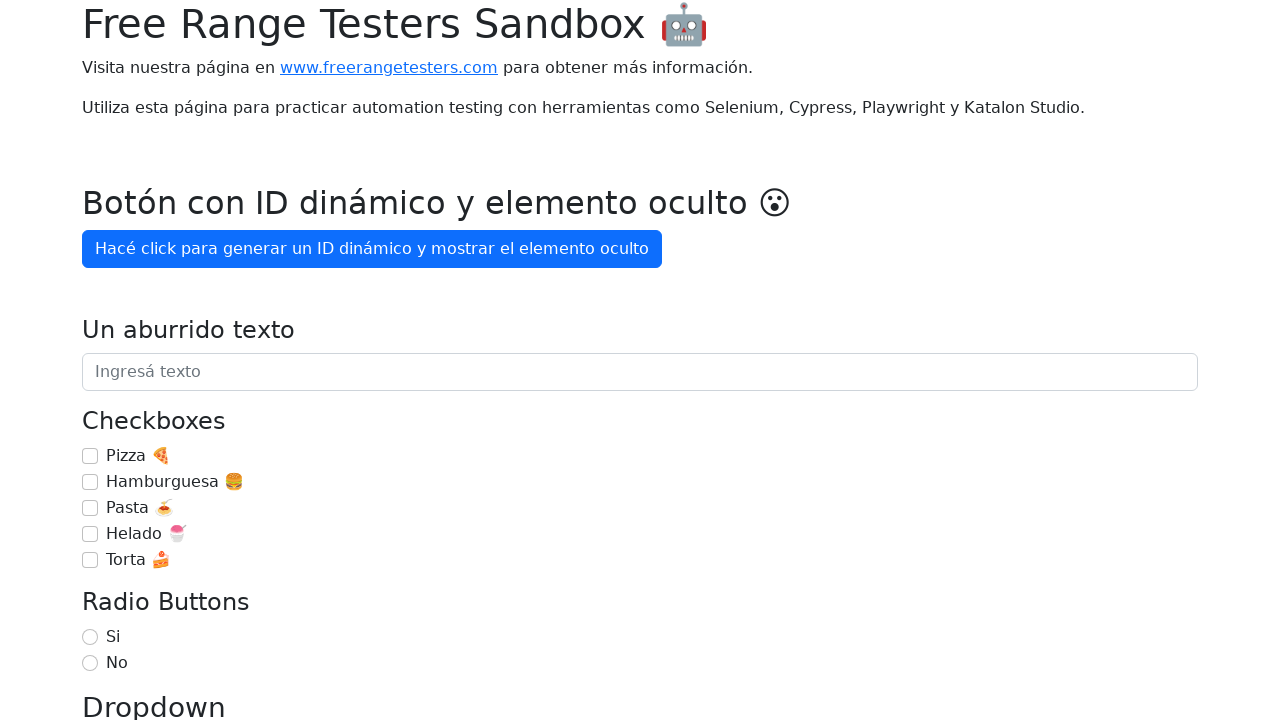

Clicked the button with dynamic ID to generate ID and show hidden element at (372, 249) on internal:role=button[name="Hacé click para generar un ID dinámico y mostrar el e
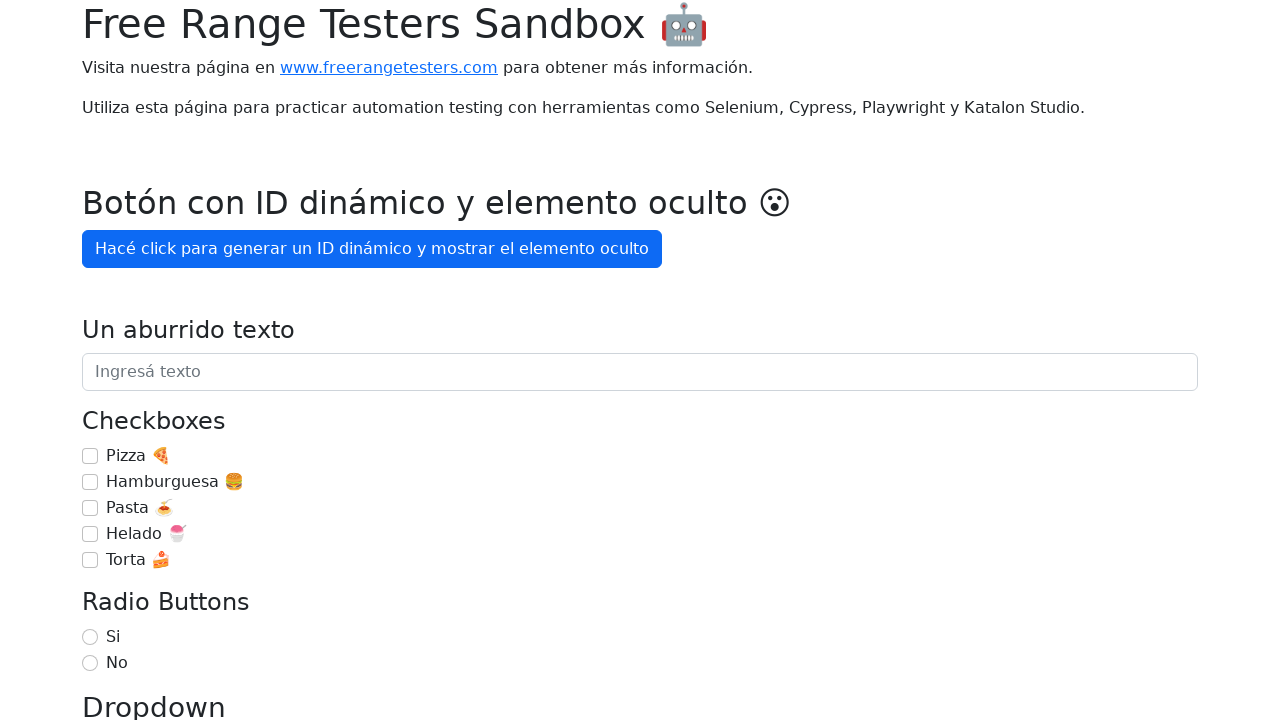

Hidden element appeared after 3 seconds with expected text
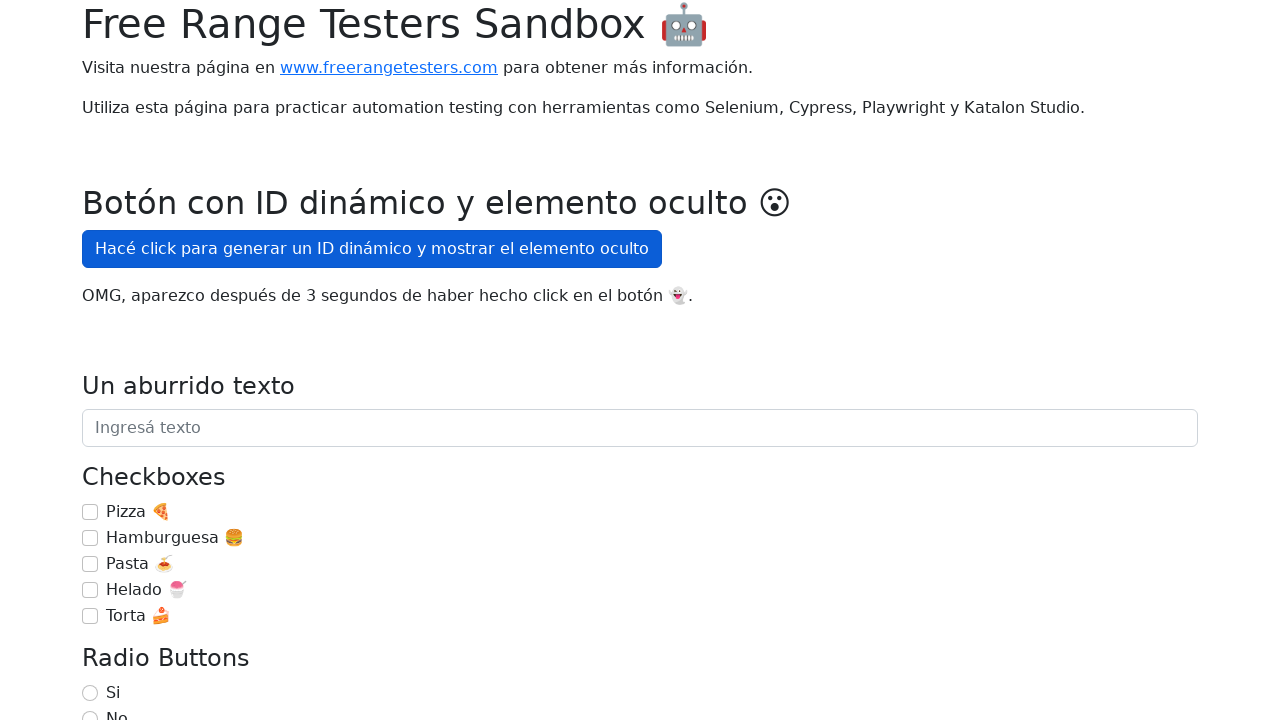

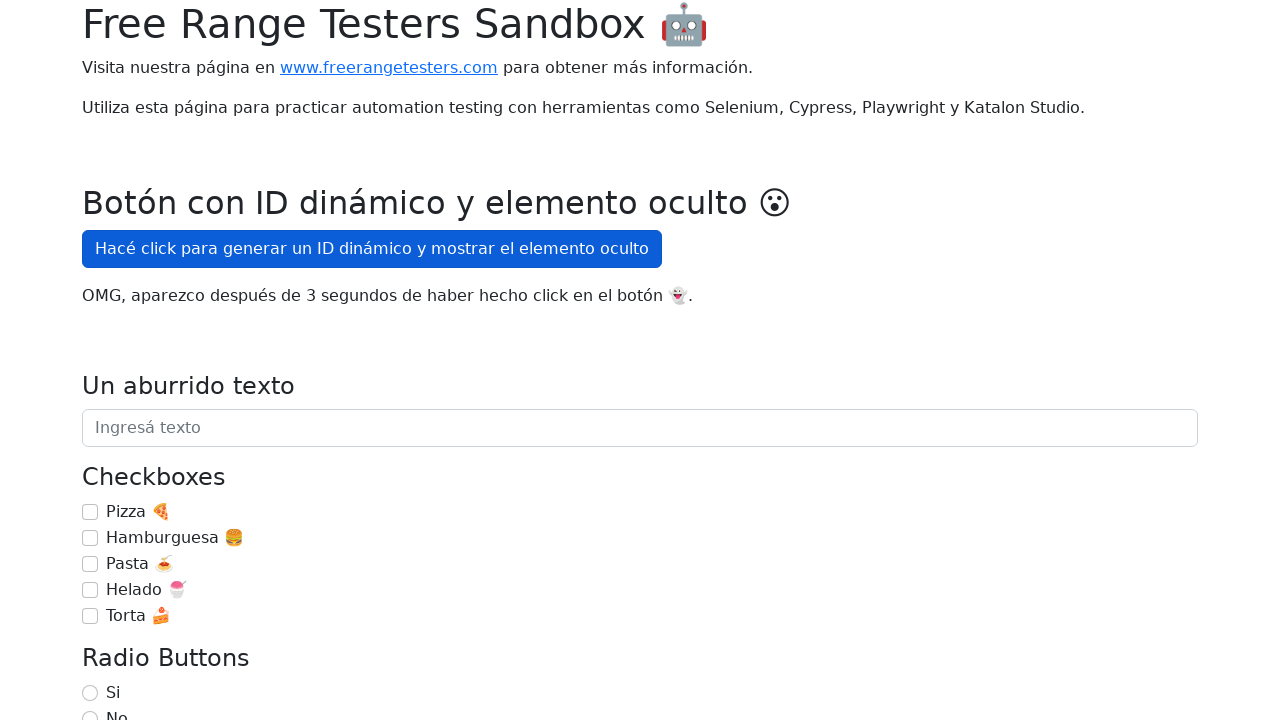